Navigates through Swarthmore College course catalog by clicking on department links and iterating through course listings

Starting URL: https://catalog.swarthmore.edu/content.php?catoid=7&navoid=194

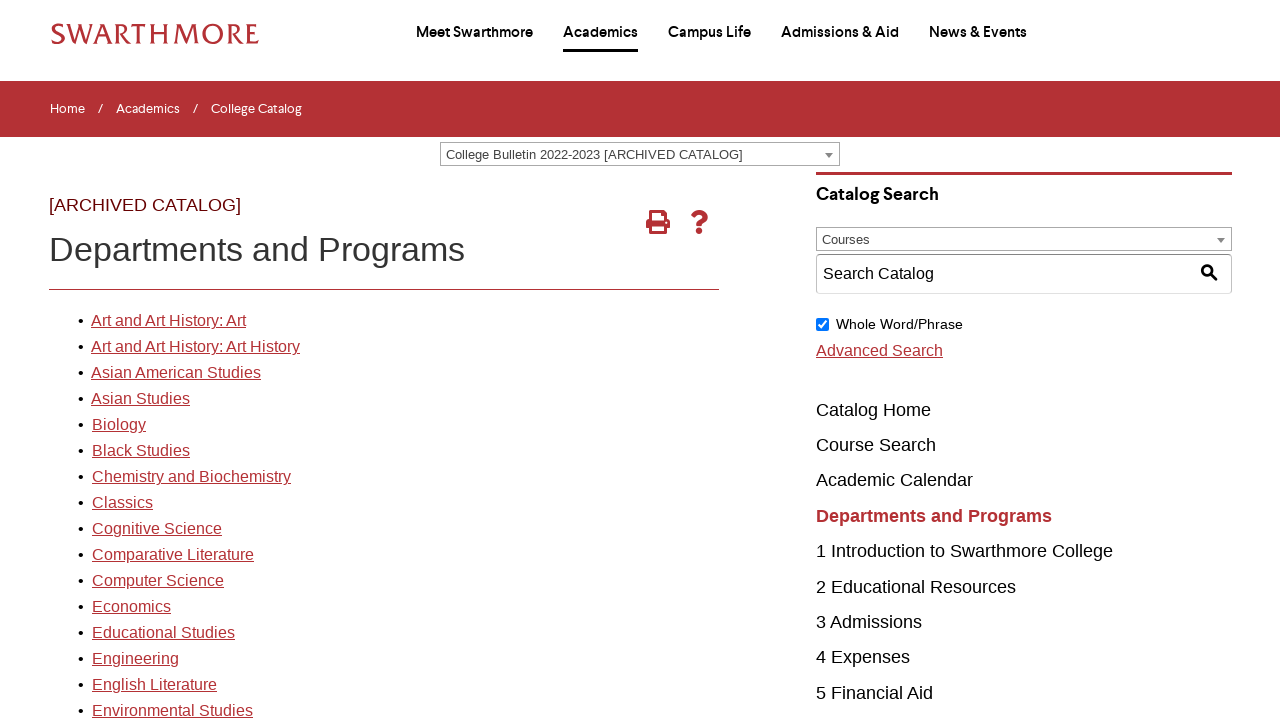

Waited for Swarthmore College catalog page to load (networkidle)
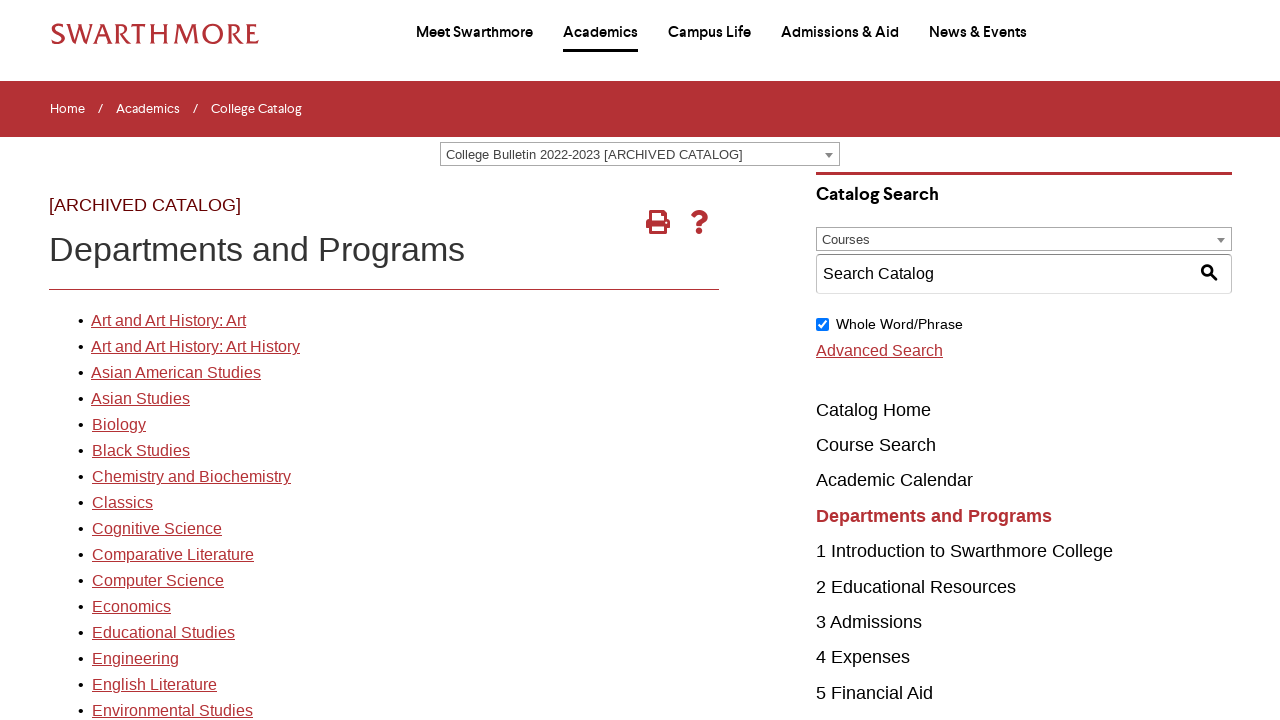

Clicked on first department link at (168, 321) on xpath=//*[@id='gateway-page']/body/table/tbody/tr[3]/td[1]/table/tbody/tr[2]/td[
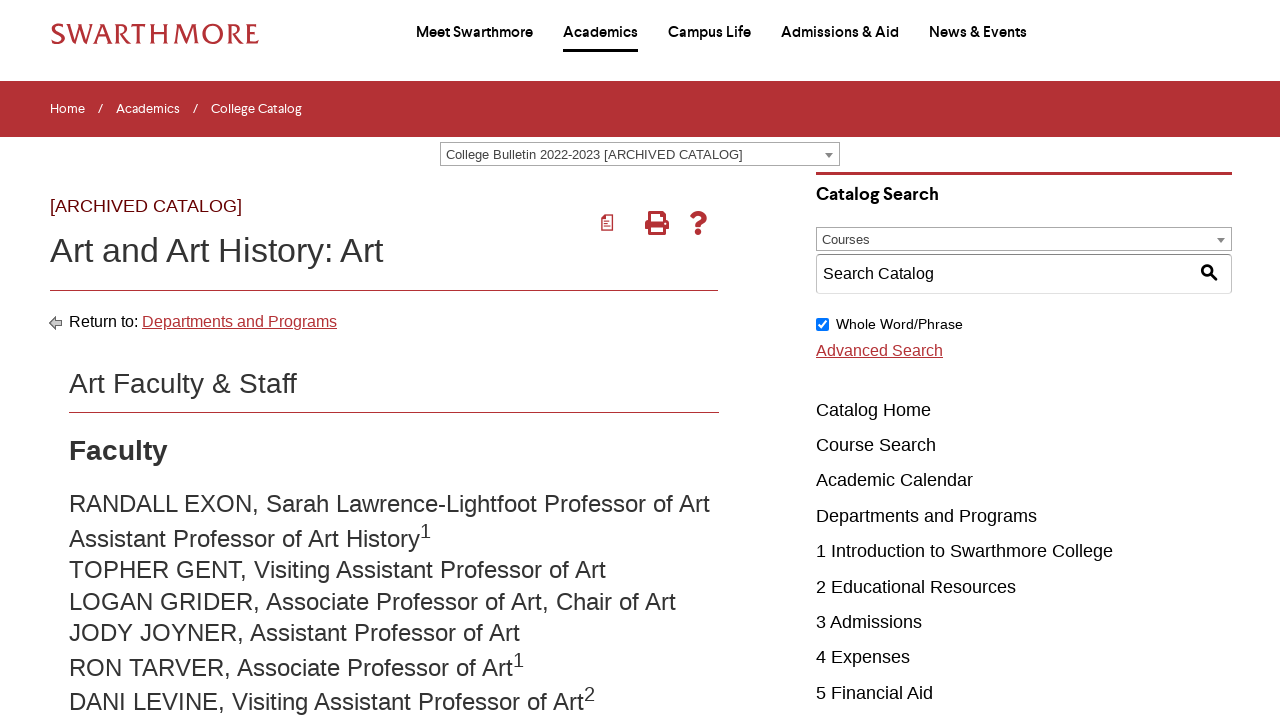

Waited for department page to load (networkidle)
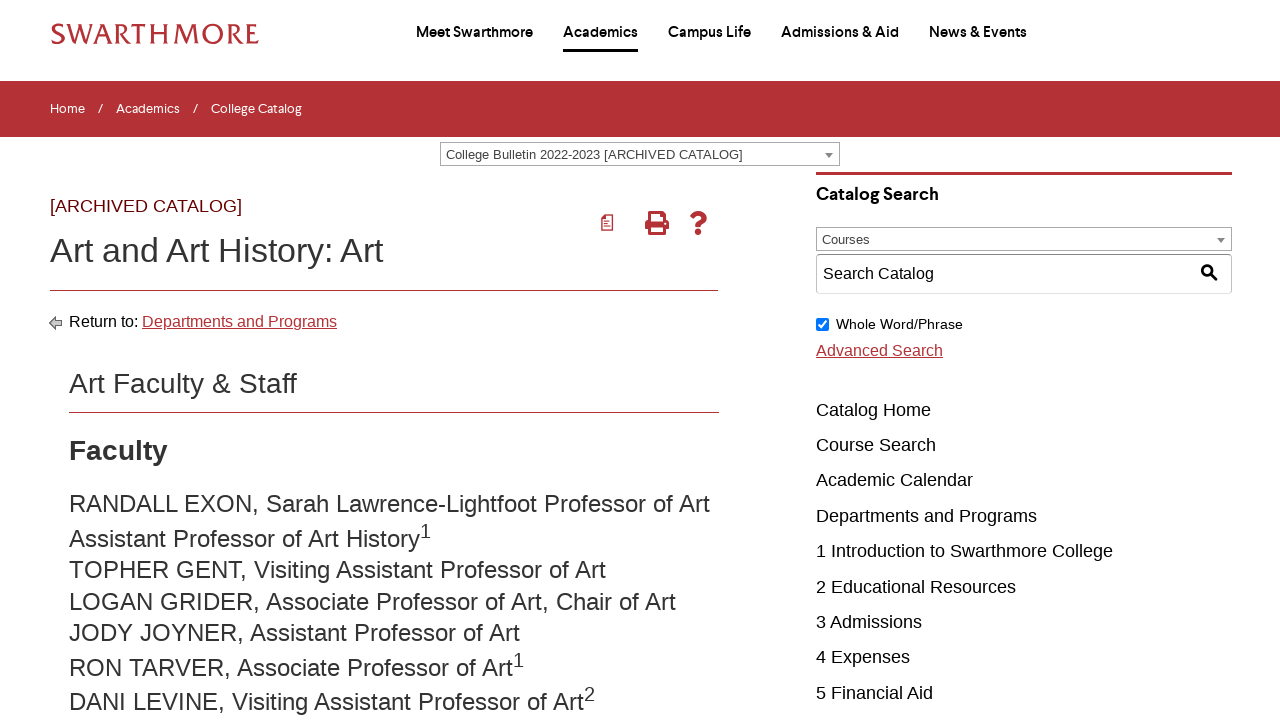

Course link 1 not found, continuing to next on //*[@id='gateway-page']/body/table/tbody/tr[3]/td[1]/table/tbody/tr[2]/td[1]/tab
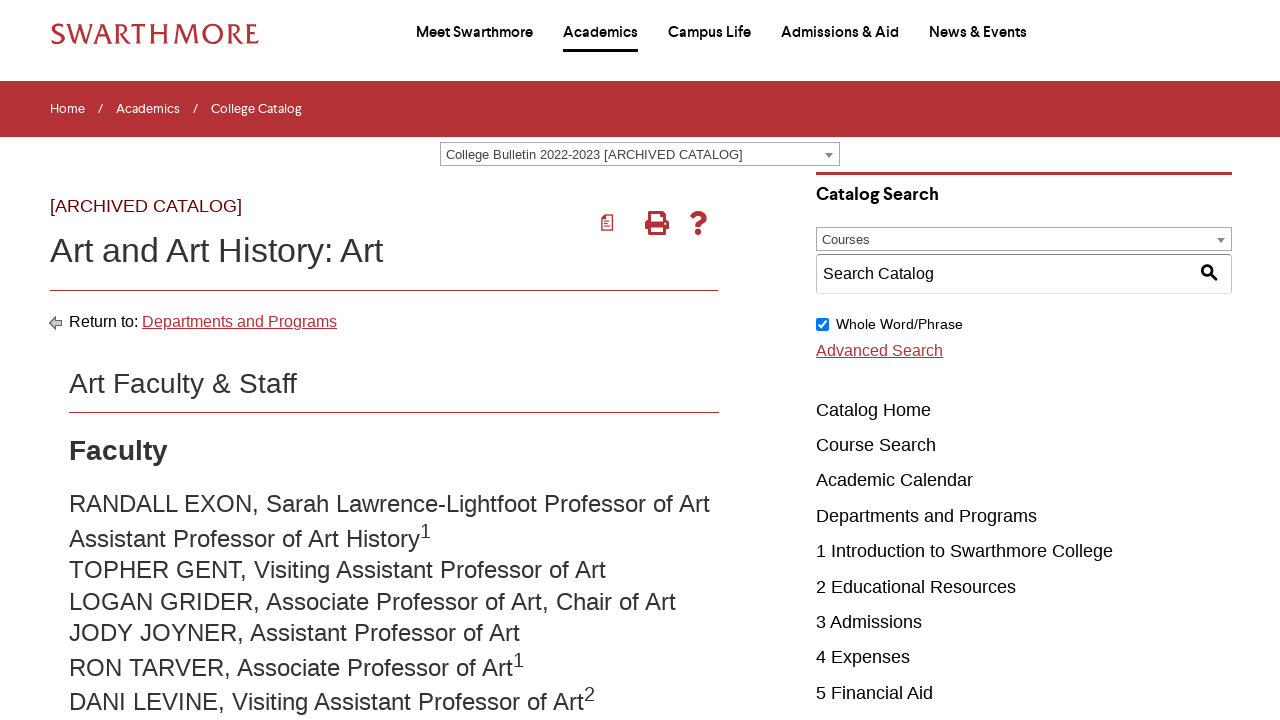

Course link 2 not found, continuing to next on //*[@id='gateway-page']/body/table/tbody/tr[3]/td[1]/table/tbody/tr[2]/td[1]/tab
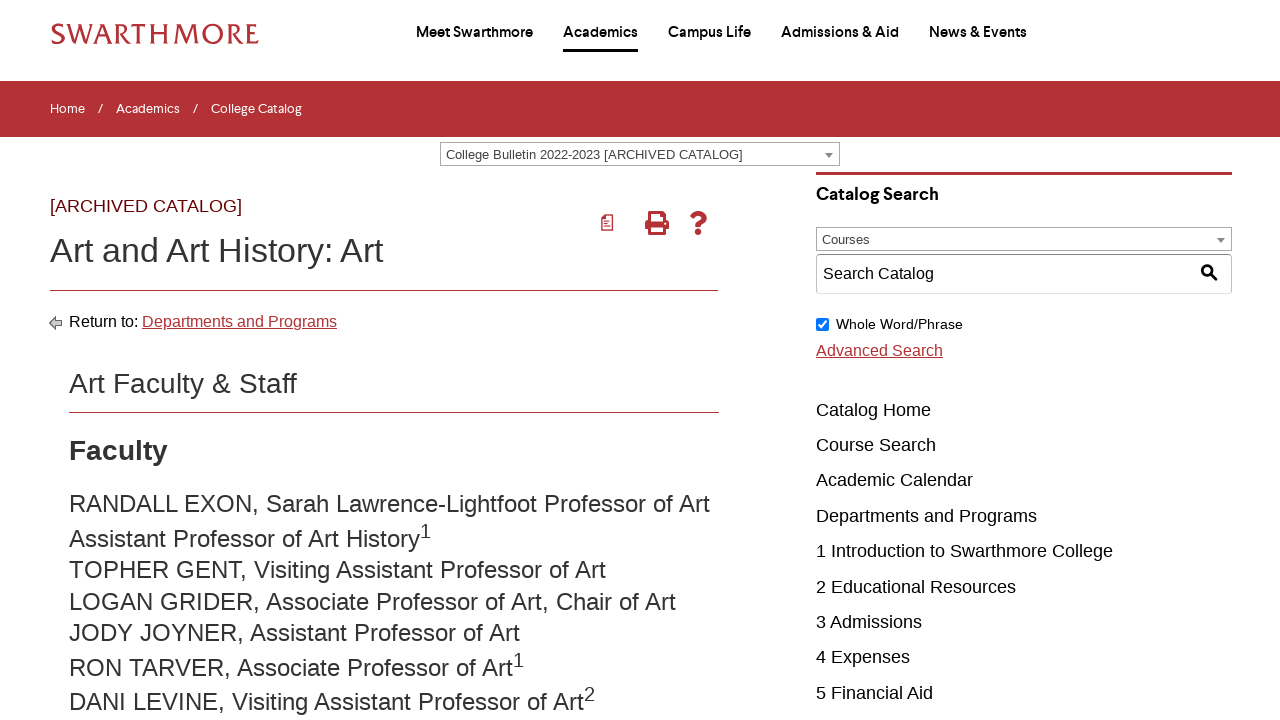

Course link 3 not found, continuing to next on //*[@id='gateway-page']/body/table/tbody/tr[3]/td[1]/table/tbody/tr[2]/td[1]/tab
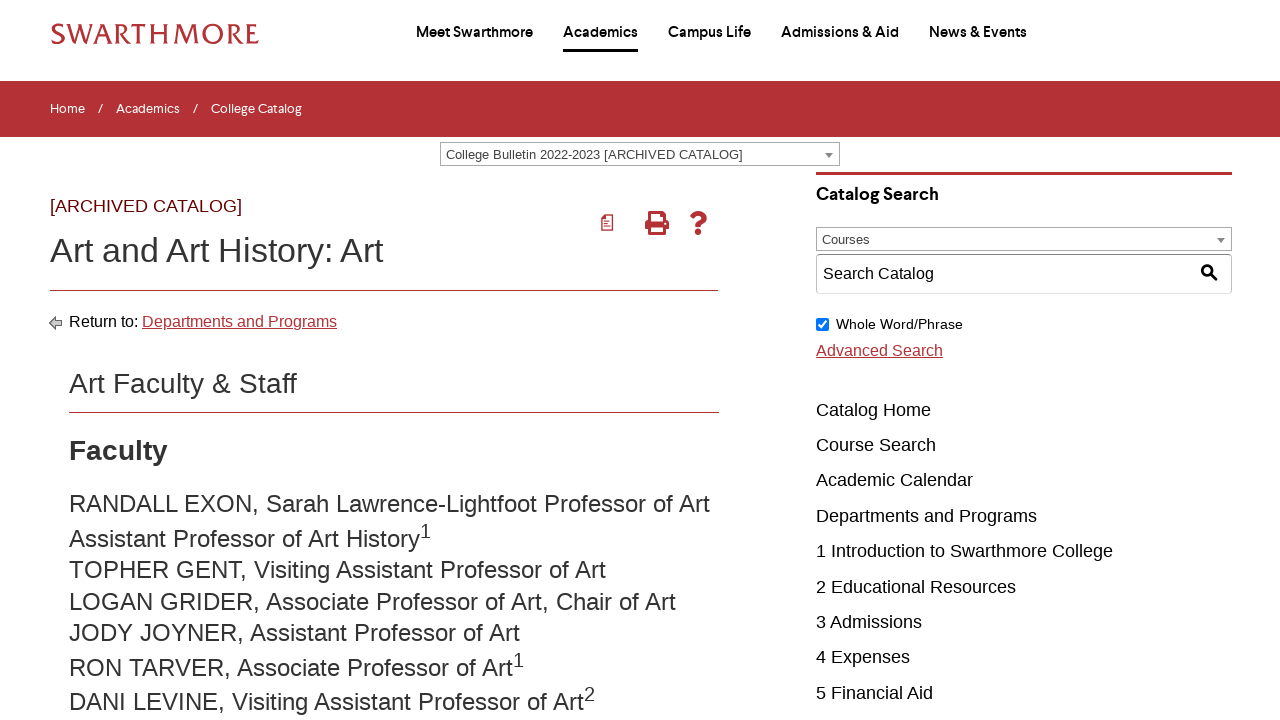

Course link 4 not found, continuing to next on //*[@id='gateway-page']/body/table/tbody/tr[3]/td[1]/table/tbody/tr[2]/td[1]/tab
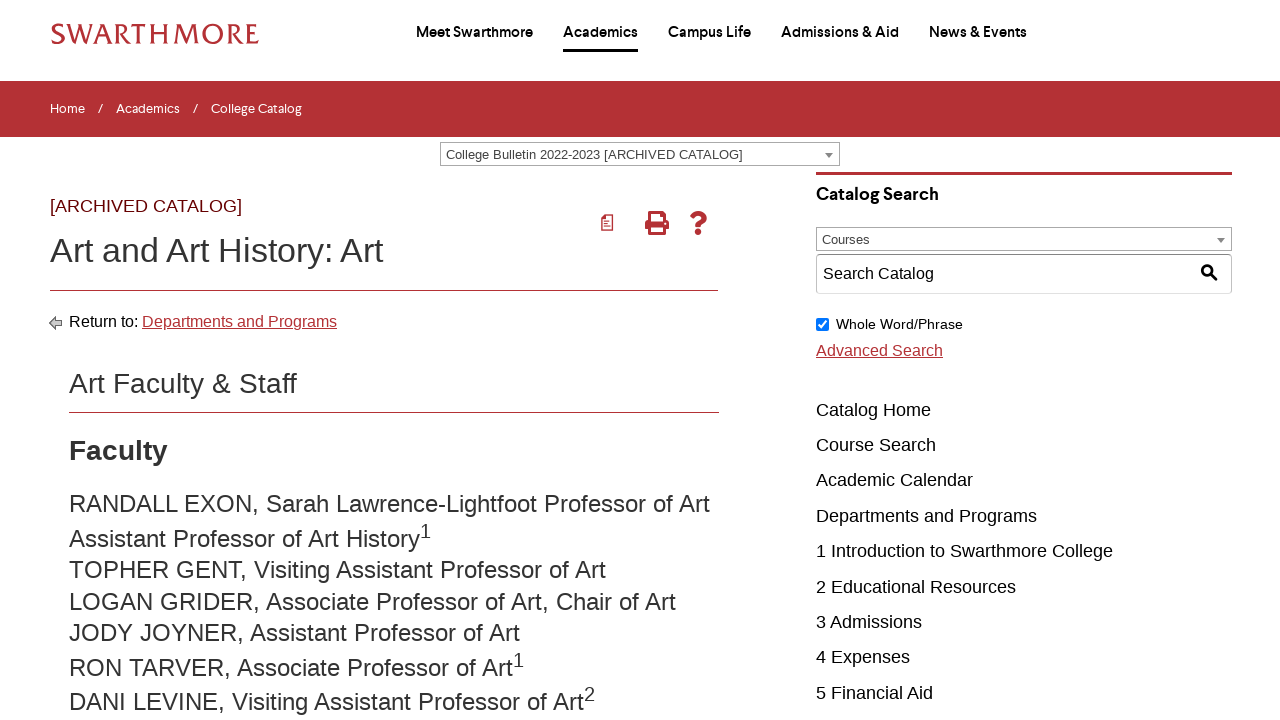

Course link 5 not found, continuing to next on //*[@id='gateway-page']/body/table/tbody/tr[3]/td[1]/table/tbody/tr[2]/td[1]/tab
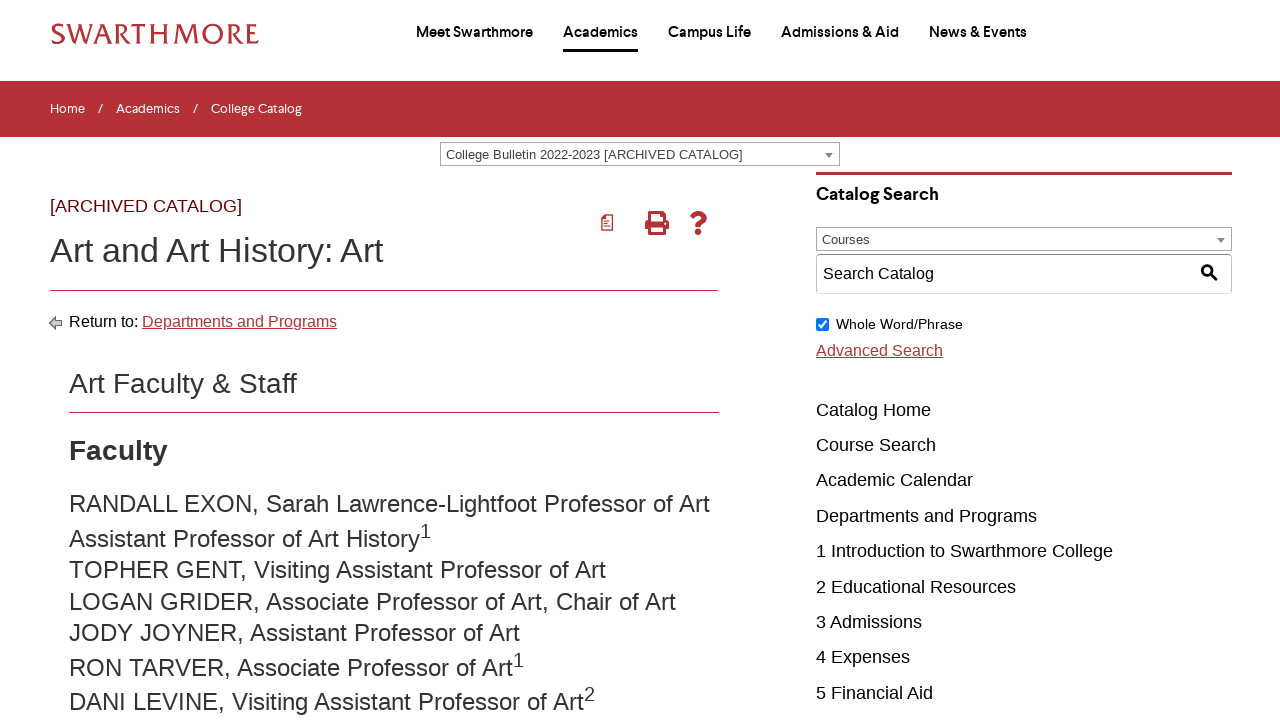

Course link 6 not found, continuing to next on //*[@id='gateway-page']/body/table/tbody/tr[3]/td[1]/table/tbody/tr[2]/td[1]/tab
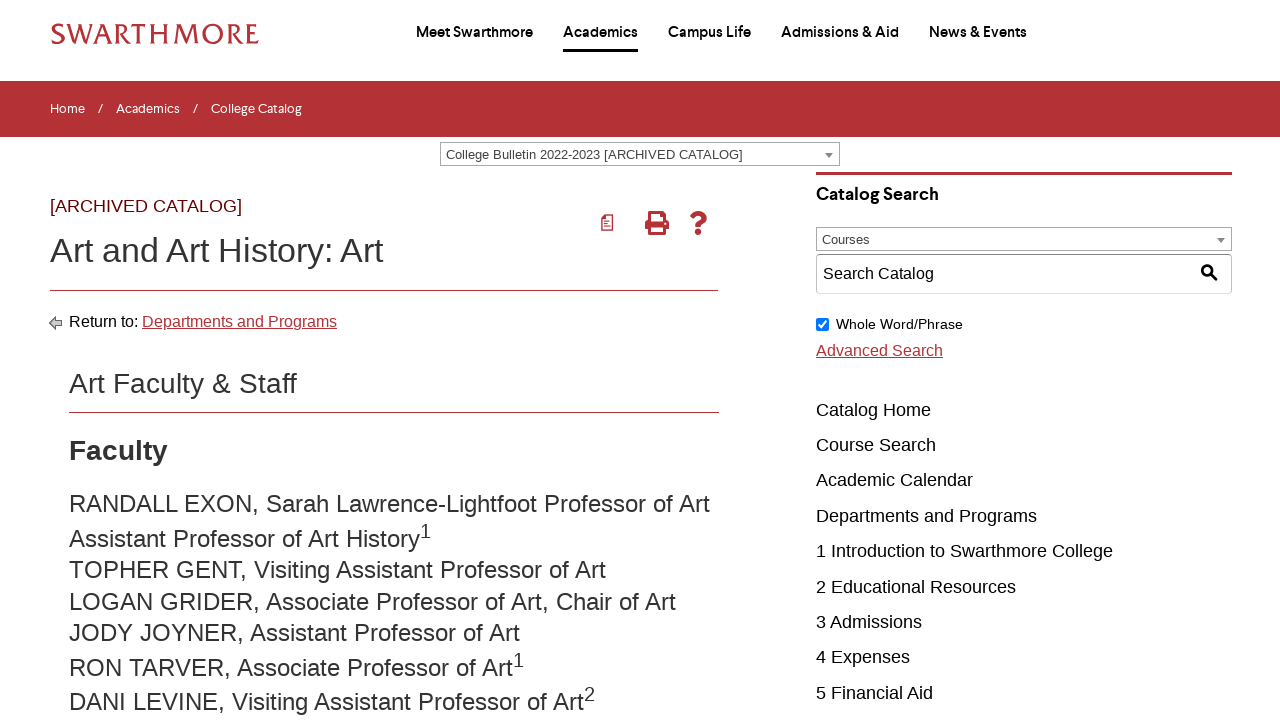

Course link 7 not found, continuing to next on //*[@id='gateway-page']/body/table/tbody/tr[3]/td[1]/table/tbody/tr[2]/td[1]/tab
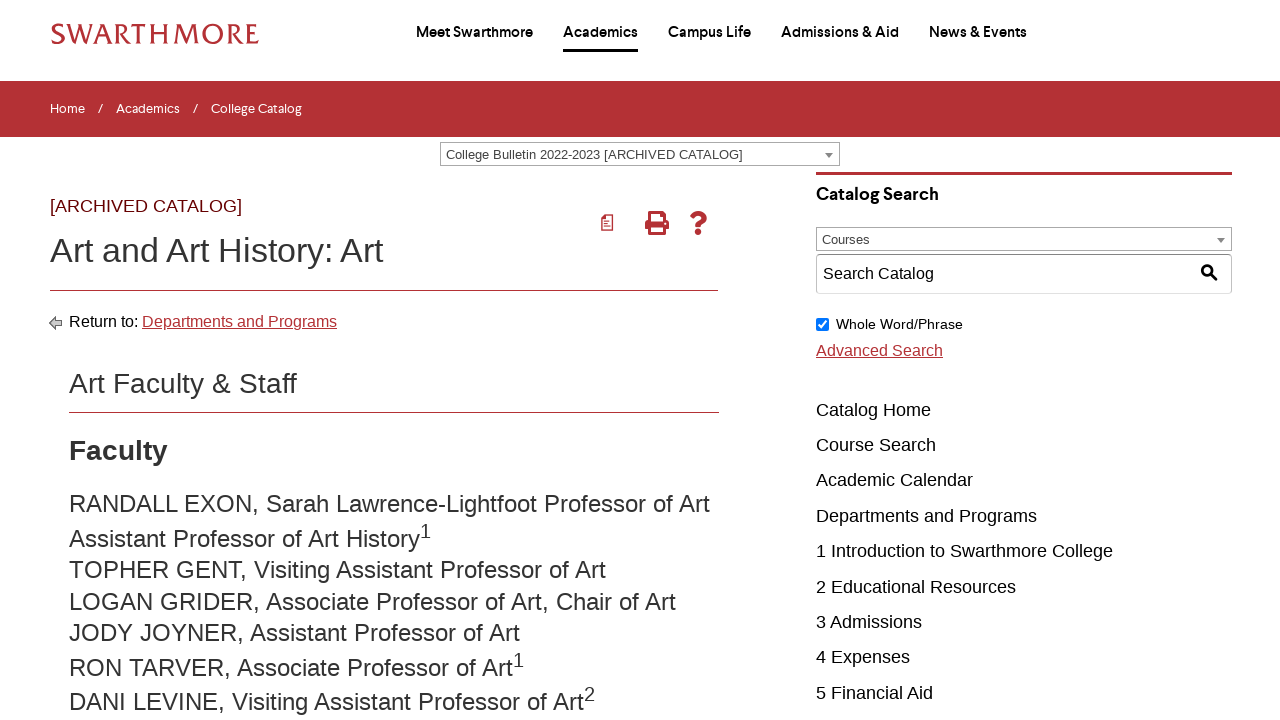

Course link 8 not found, continuing to next on //*[@id='gateway-page']/body/table/tbody/tr[3]/td[1]/table/tbody/tr[2]/td[1]/tab
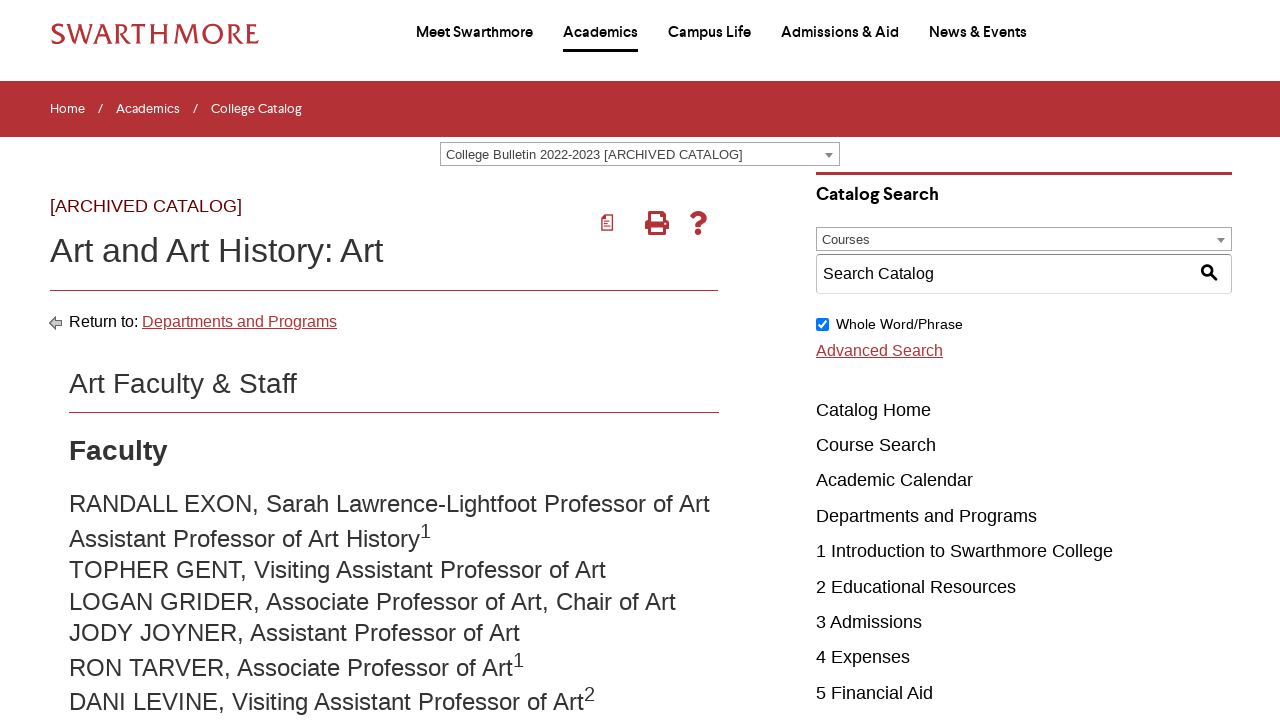

Course link 9 not found, continuing to next on //*[@id='gateway-page']/body/table/tbody/tr[3]/td[1]/table/tbody/tr[2]/td[1]/tab
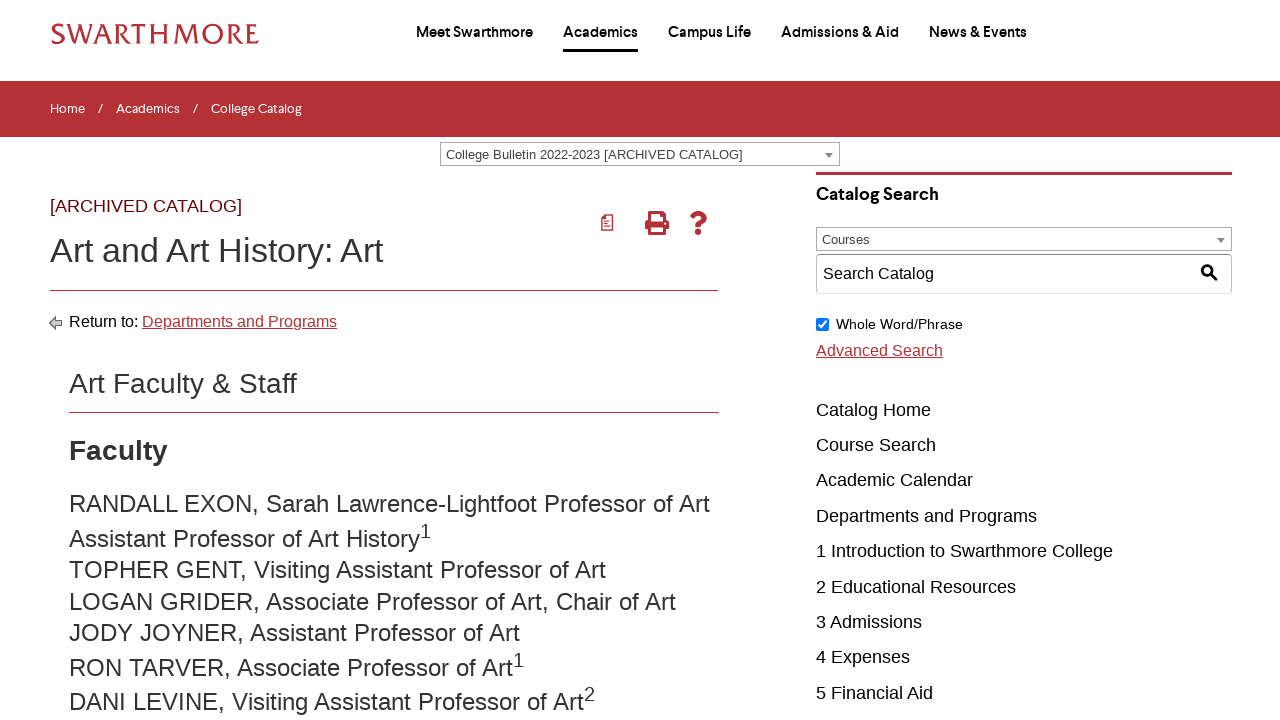

Course link 10 not found, continuing to next on //*[@id='gateway-page']/body/table/tbody/tr[3]/td[1]/table/tbody/tr[2]/td[1]/tab
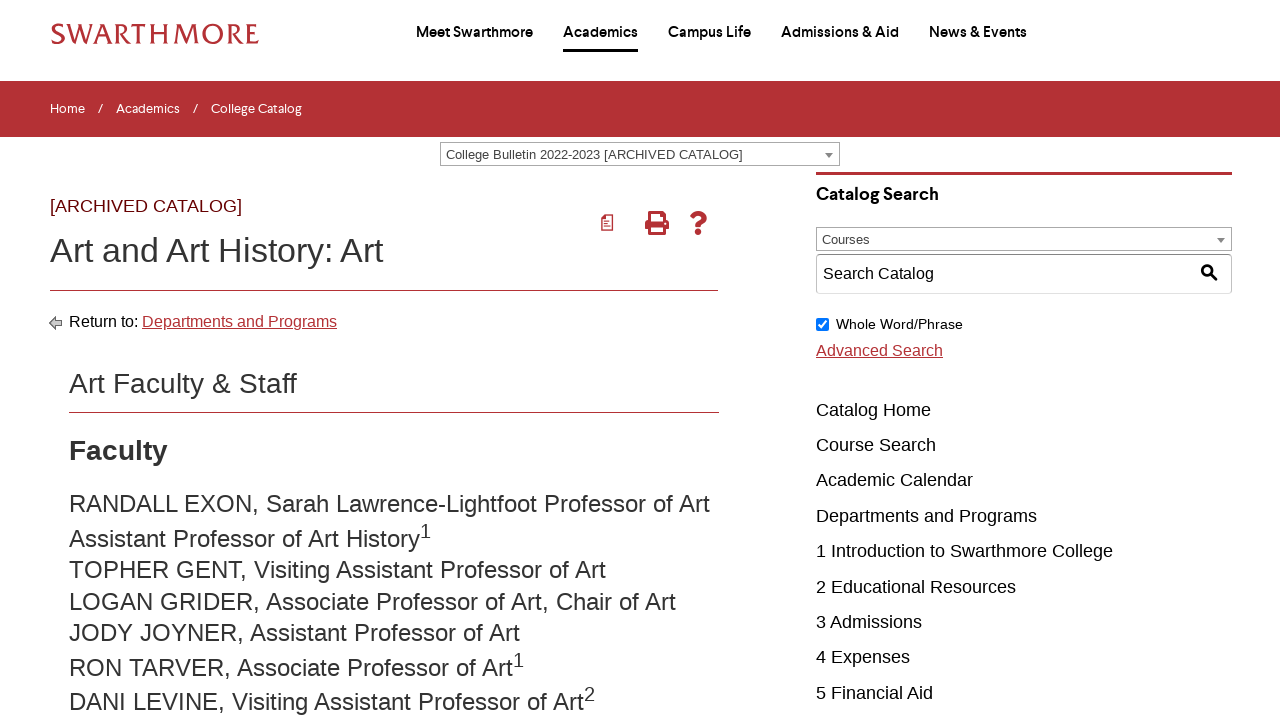

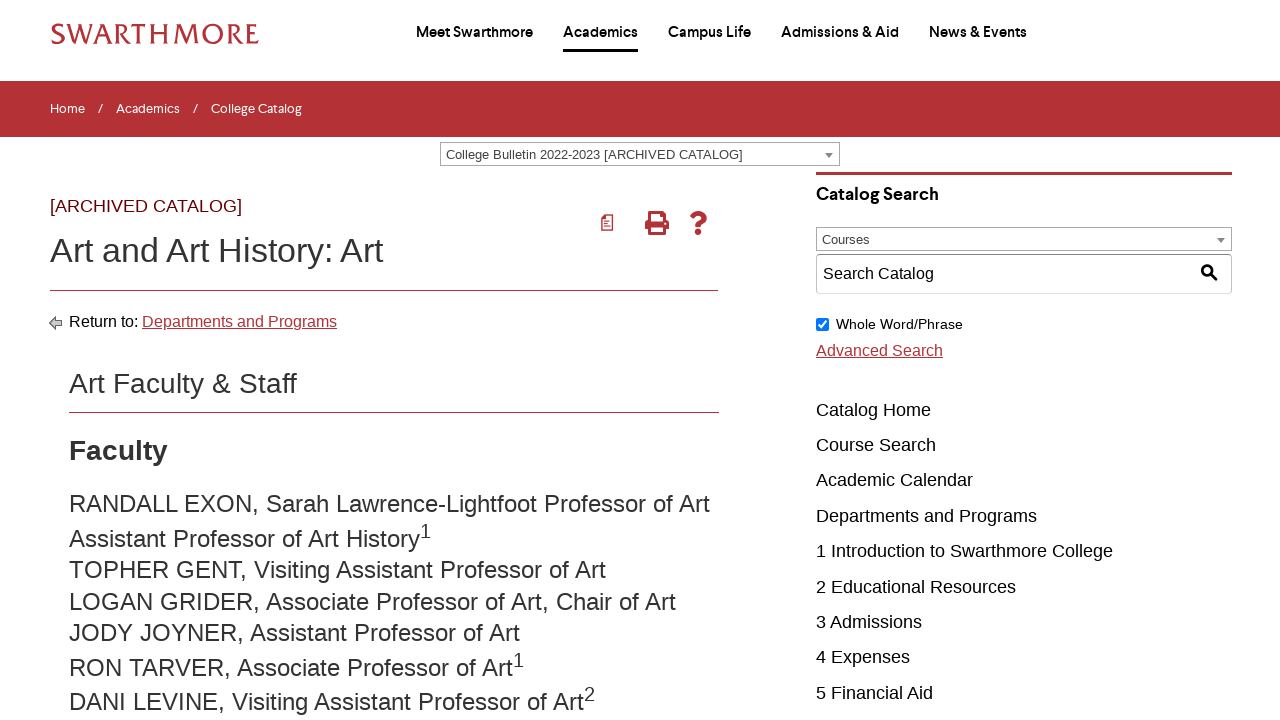